Tests calendar date picker functionality by selecting a specific date (June 15, 2027) through the calendar navigation interface and verifying the selected values

Starting URL: https://rahulshettyacademy.com/seleniumPractise/#/offers

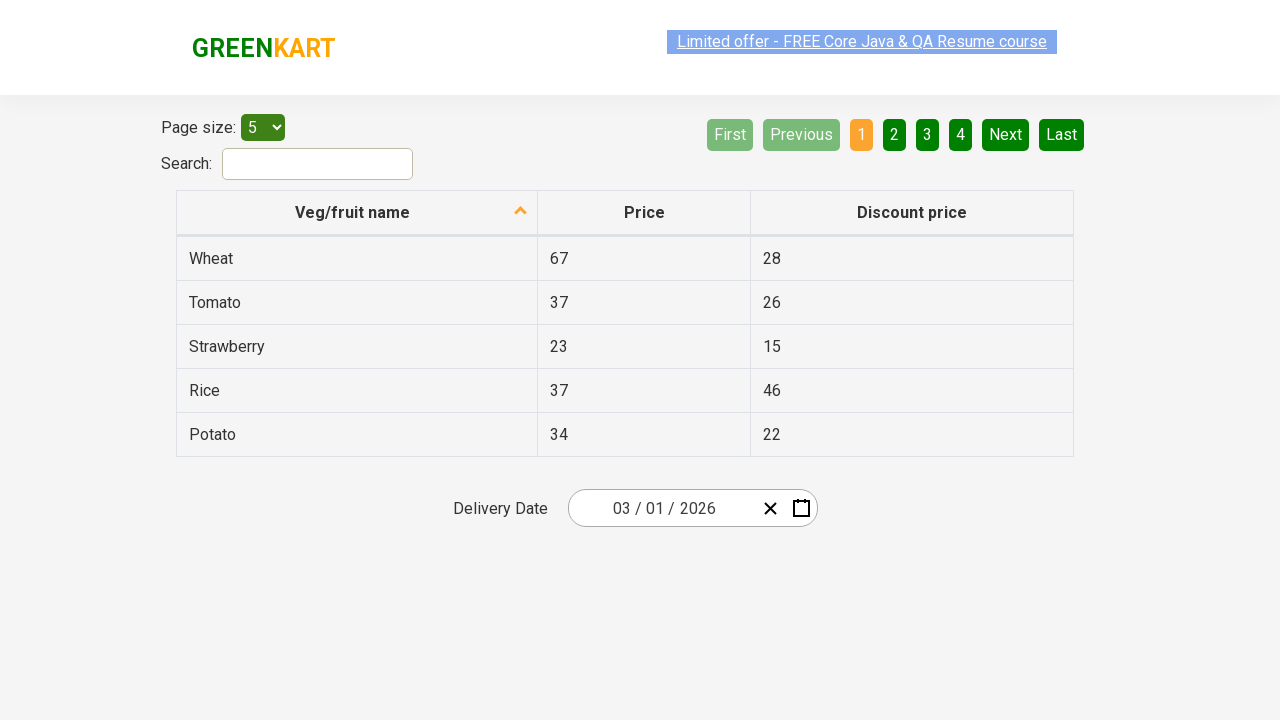

Clicked date picker input group to open calendar at (662, 508) on .react-date-picker__inputGroup
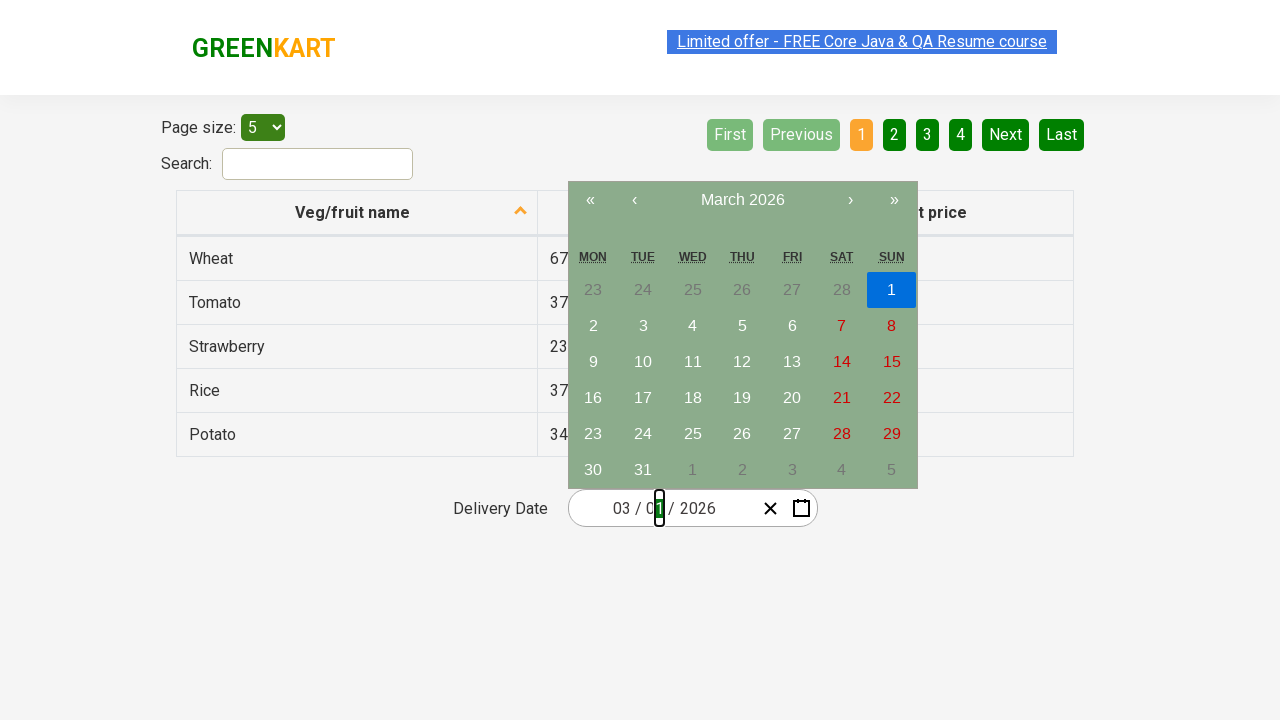

Clicked calendar navigation label (first click to get to decade view) at (742, 200) on button.react-calendar__navigation__label
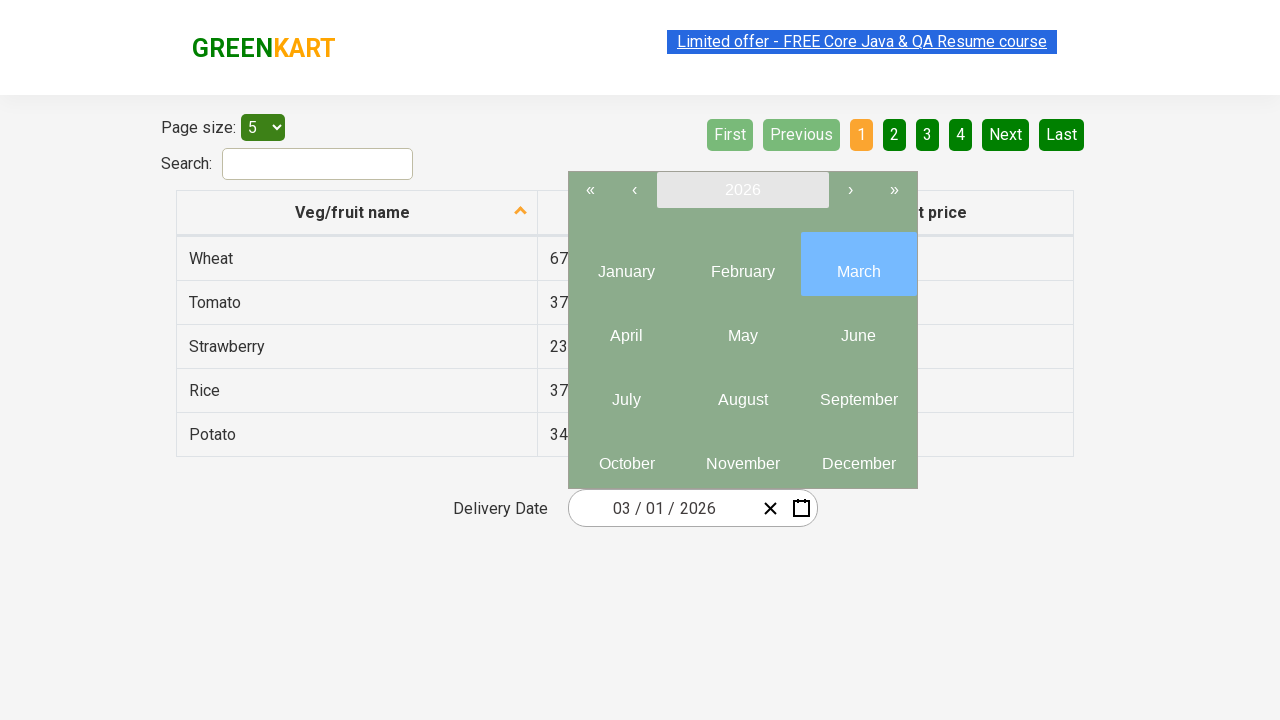

Clicked calendar navigation label (second click to get to year view) at (742, 190) on button.react-calendar__navigation__label
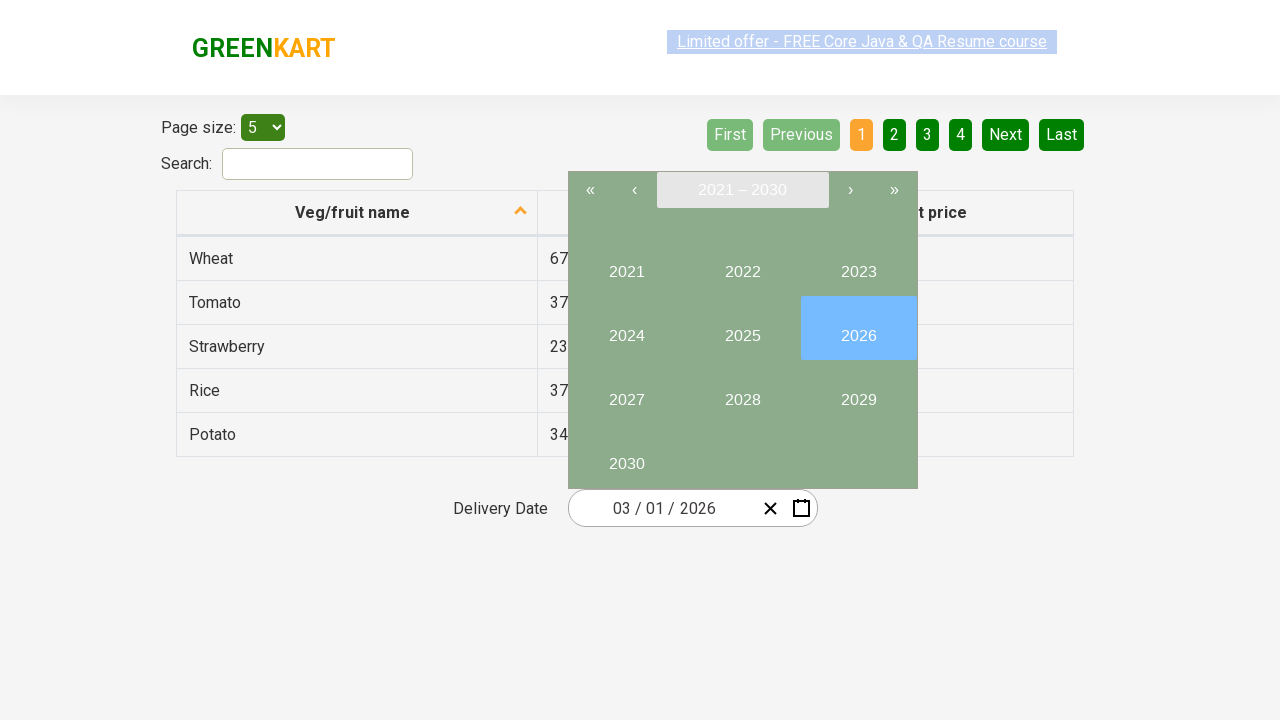

Selected year 2027 from calendar at (626, 392) on //button[text()='2027']
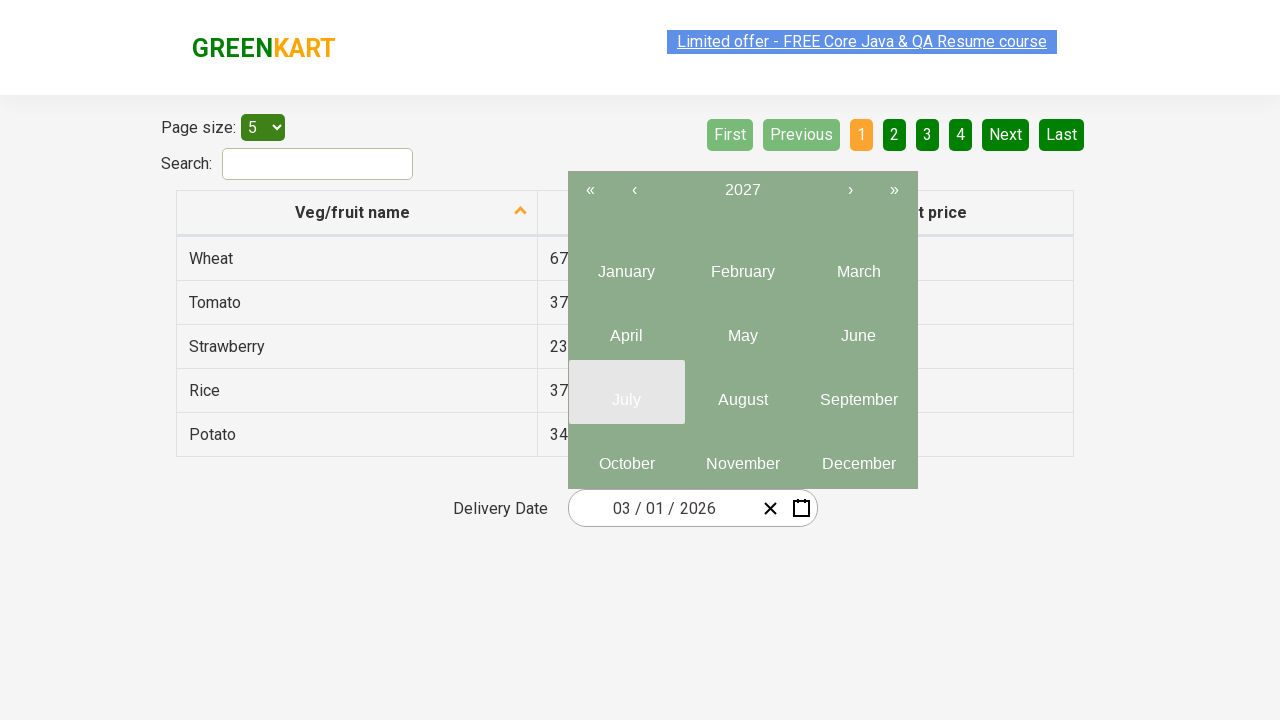

Selected month 6 (June) from calendar at (858, 328) on .react-calendar__year-view__months__month >> nth=5
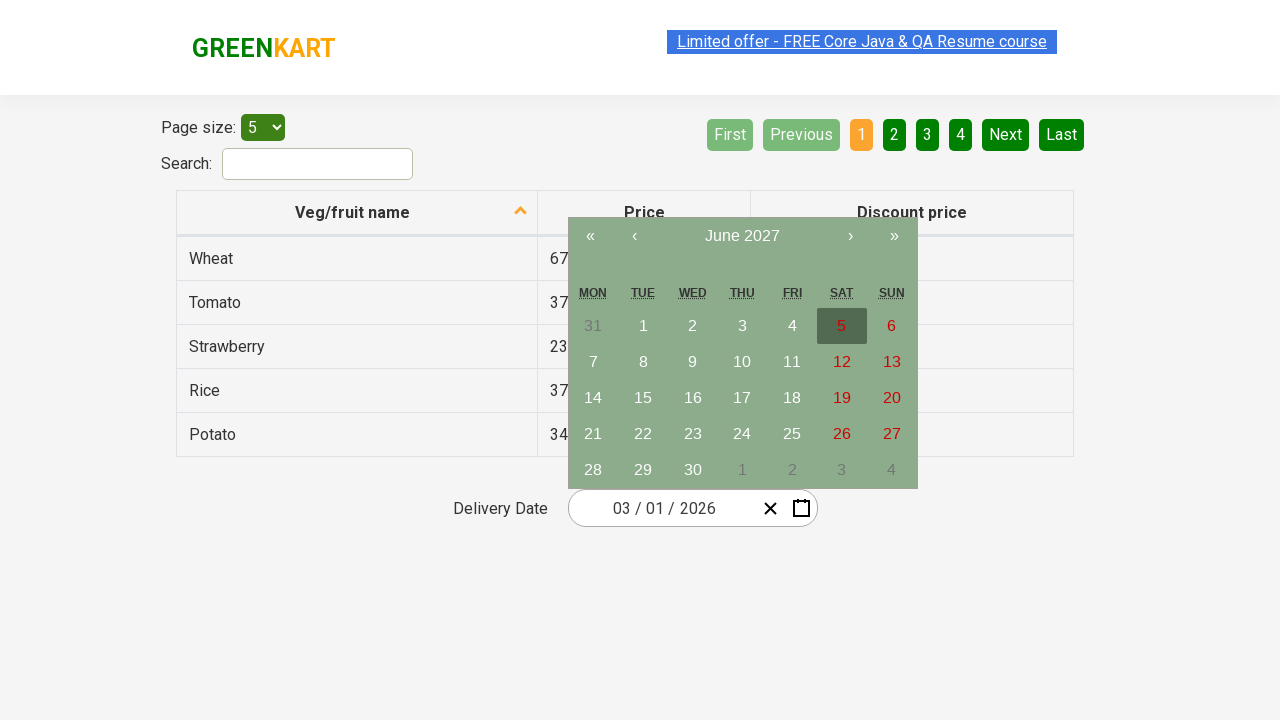

Selected date 15 from calendar at (643, 398) on //abbr[text()='15']
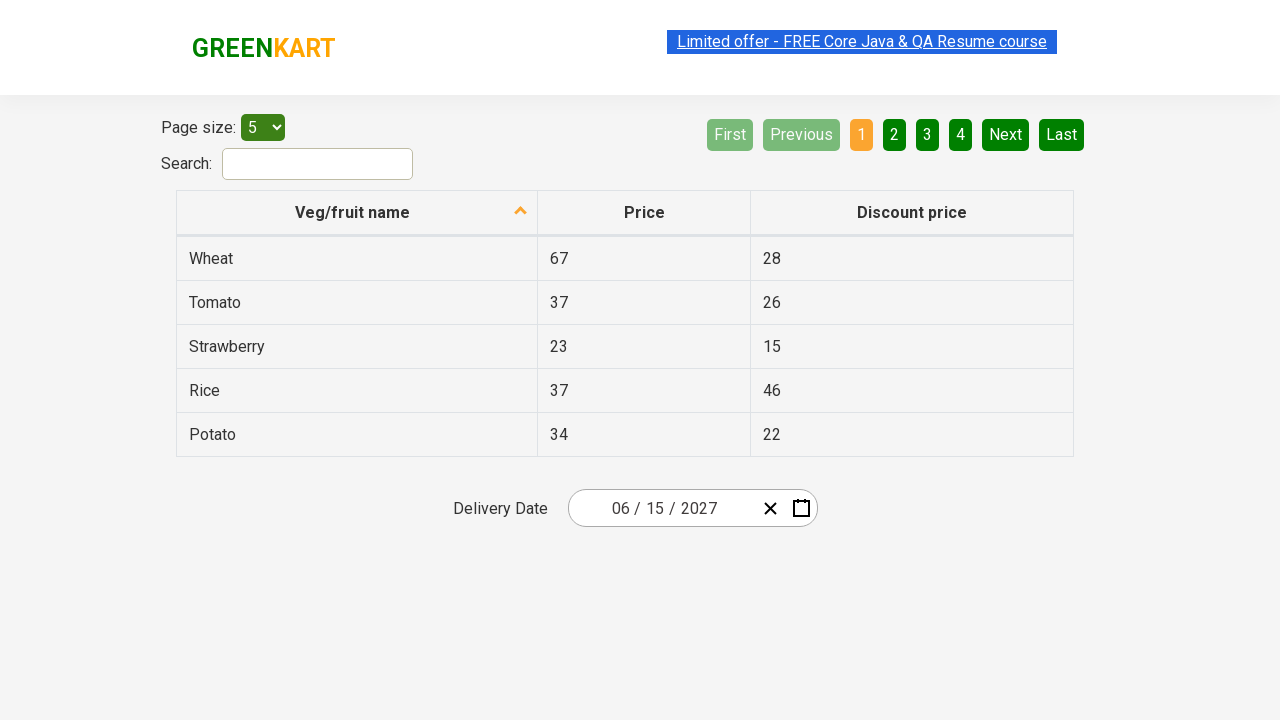

Verified input field 0 contains expected value '6'
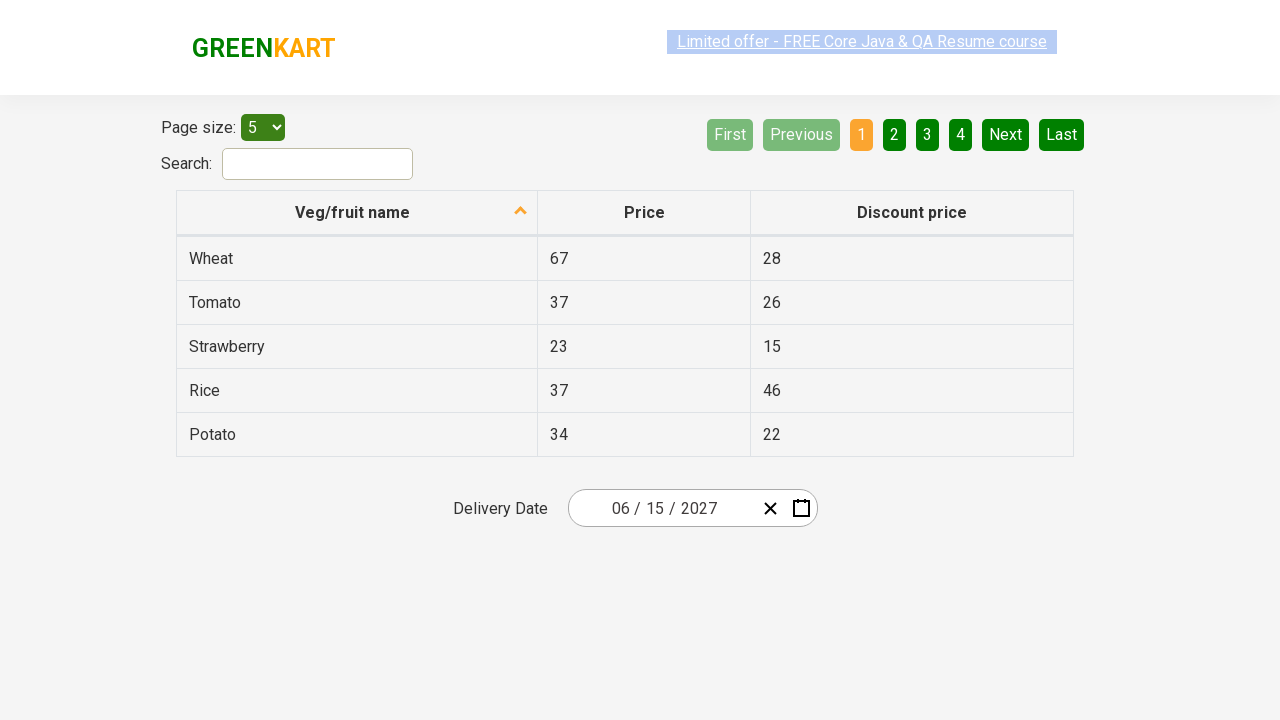

Verified input field 1 contains expected value '15'
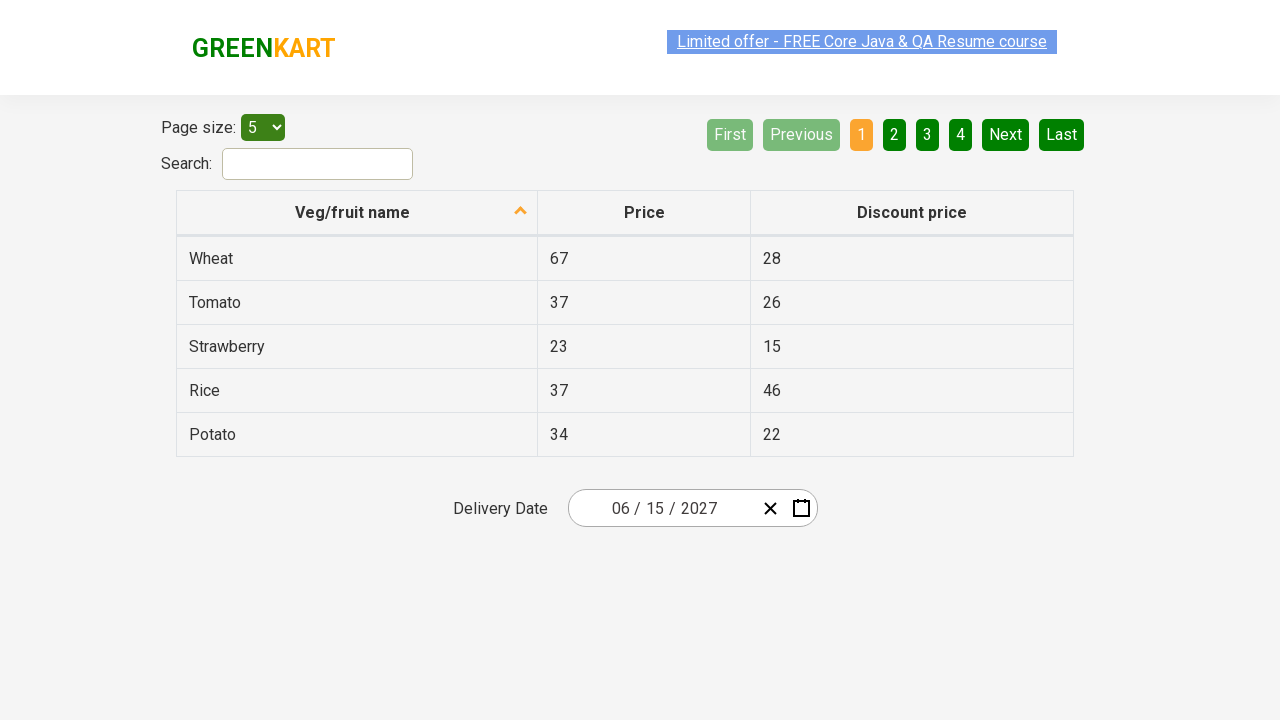

Verified input field 2 contains expected value '2027'
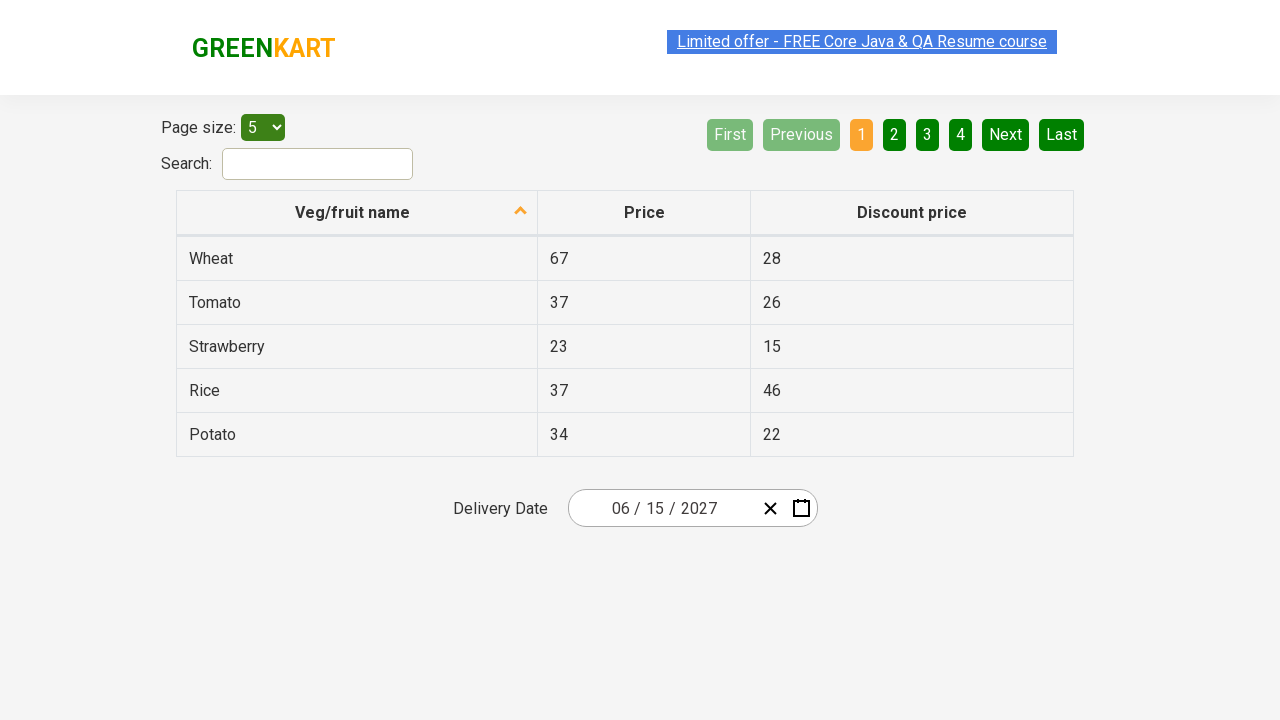

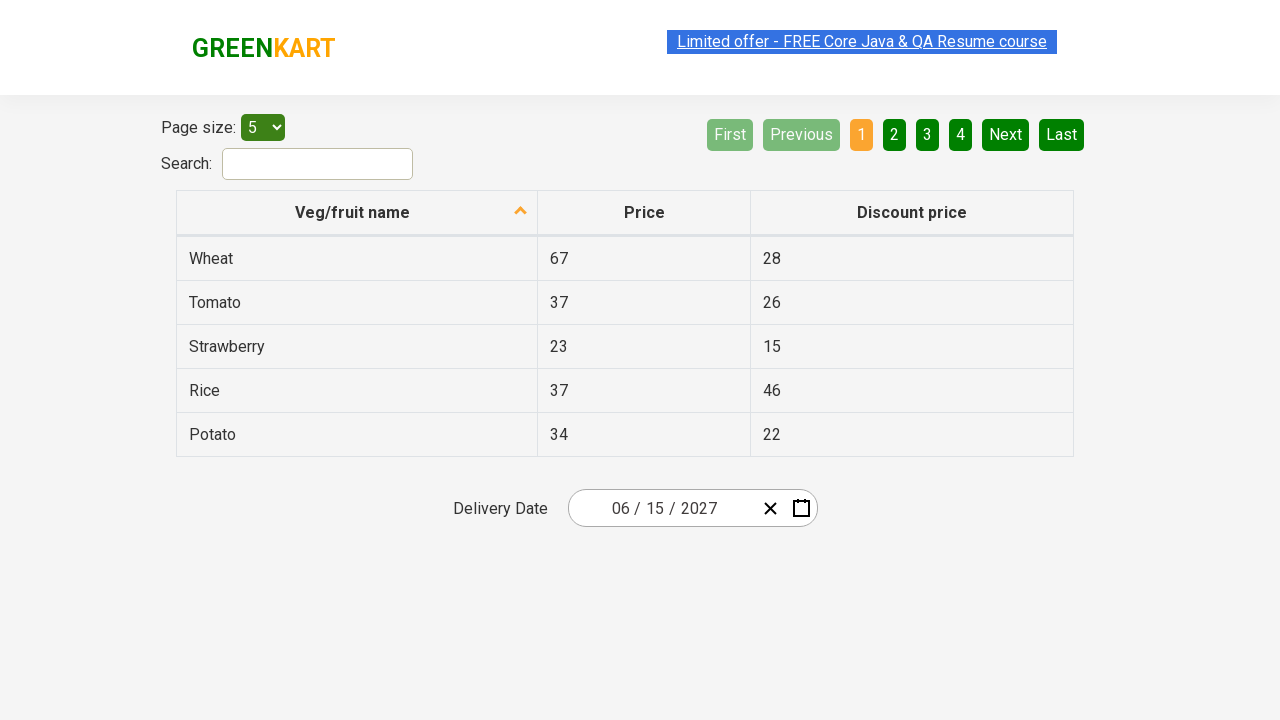